Navigates to the Interactions with Simple Elements page by clicking the Interactions hyperlink

Starting URL: https://ultimateqa.com/automation/

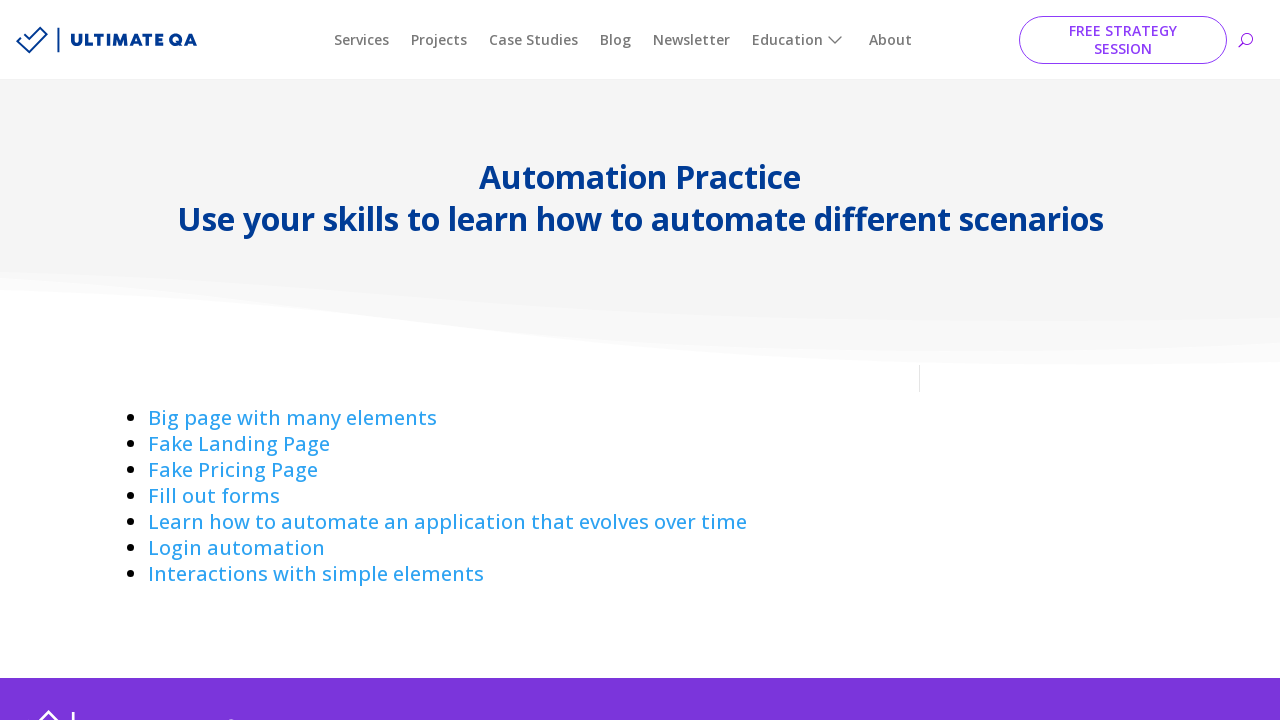

Clicked Interactions hyperlink to navigate to Interactions with Simple Elements page at (316, 574) on a:has-text('Interactions ')
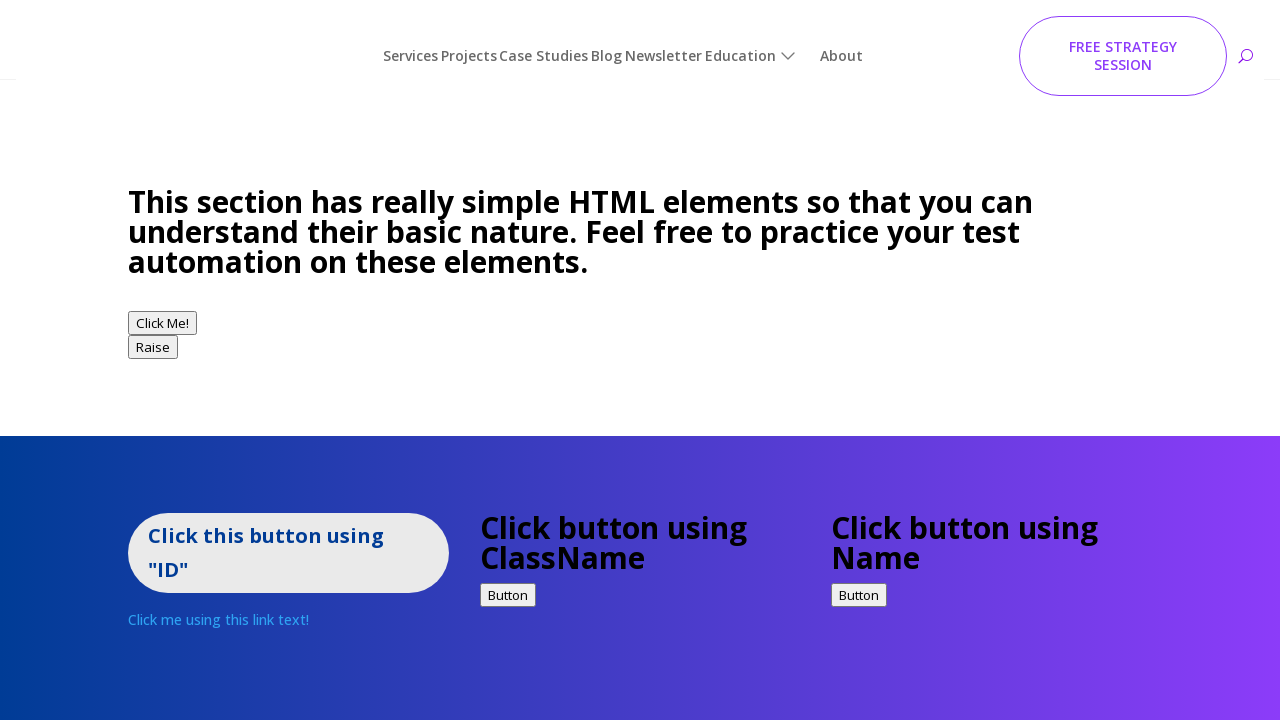

Successfully navigated to Interactions with Simple Elements page
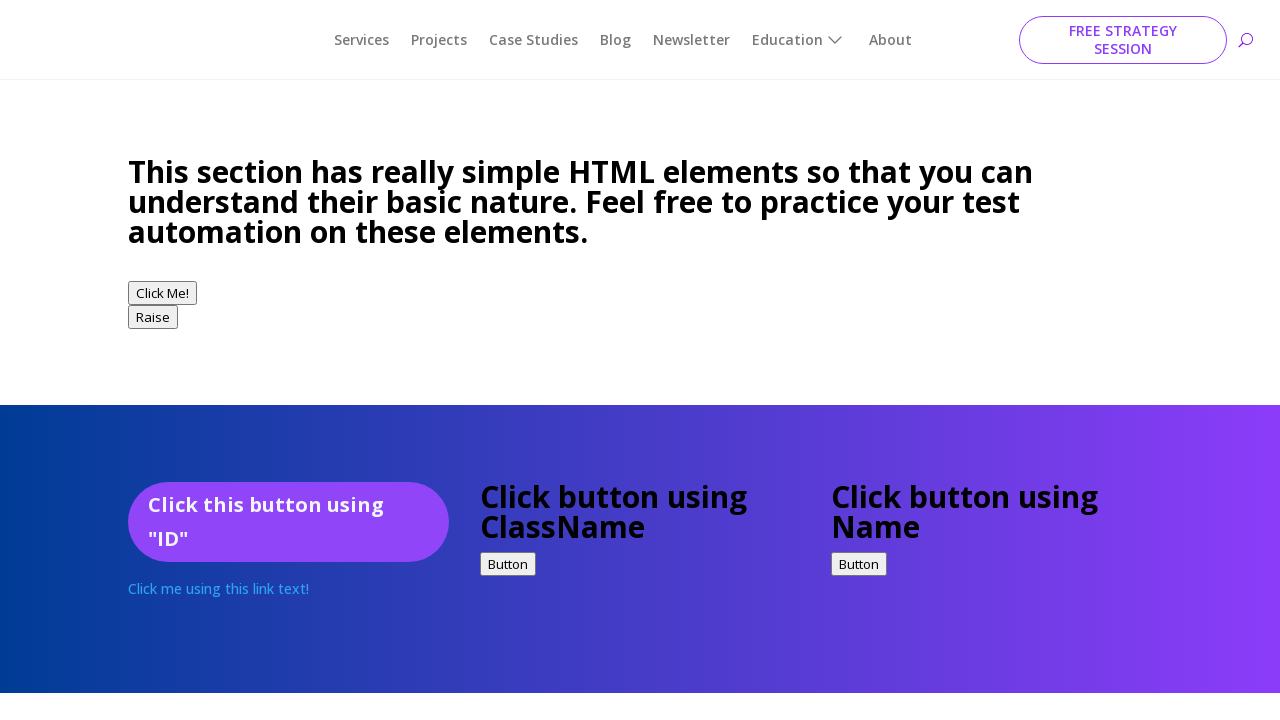

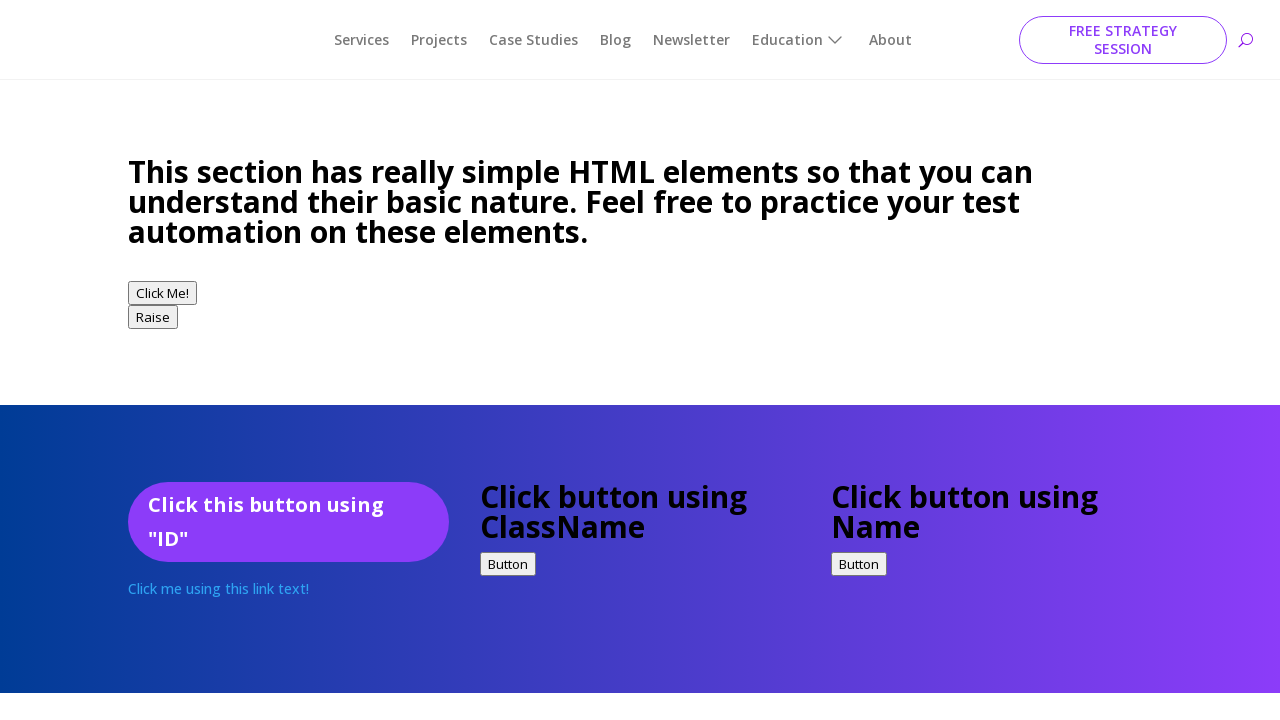